Tests mouse hover functionality on Infosys website by clicking the burger menu, hovering over the Industries menu item, and verifying the Oil and Gas submenu option is visible.

Starting URL: https://www.infosys.com/

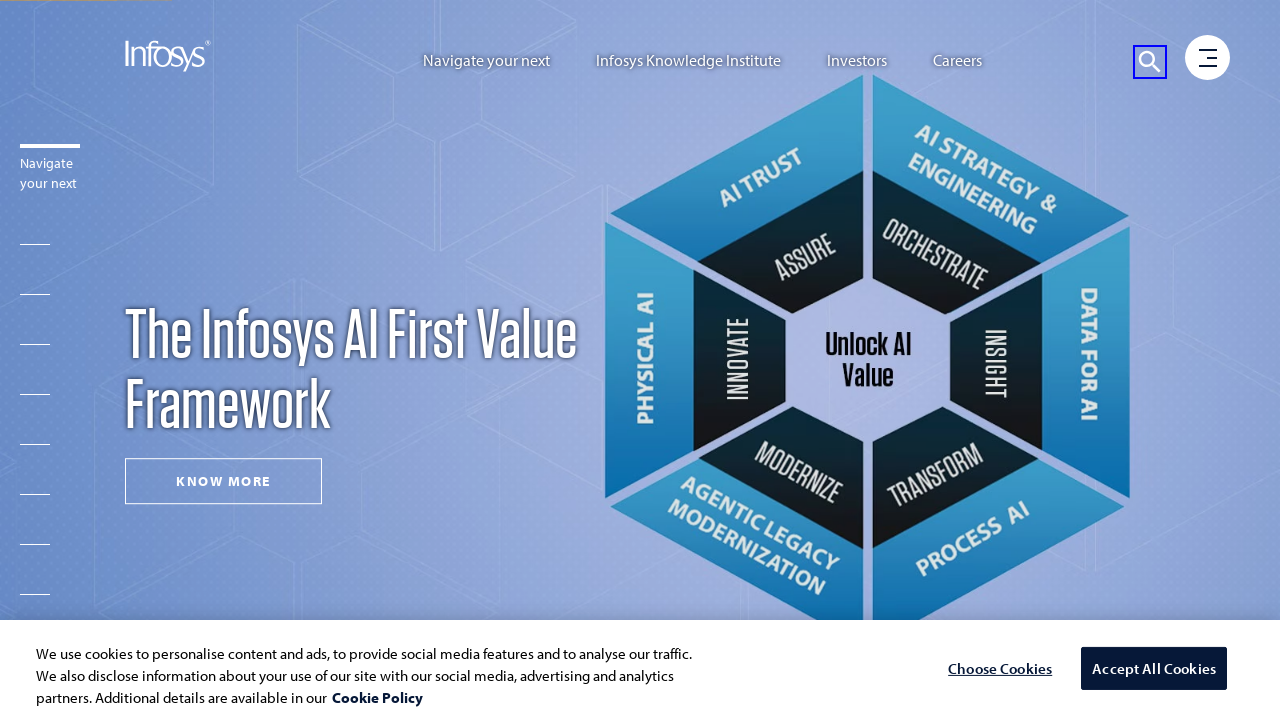

Clicked burger menu to open navigation at (1208, 59) on a.burger
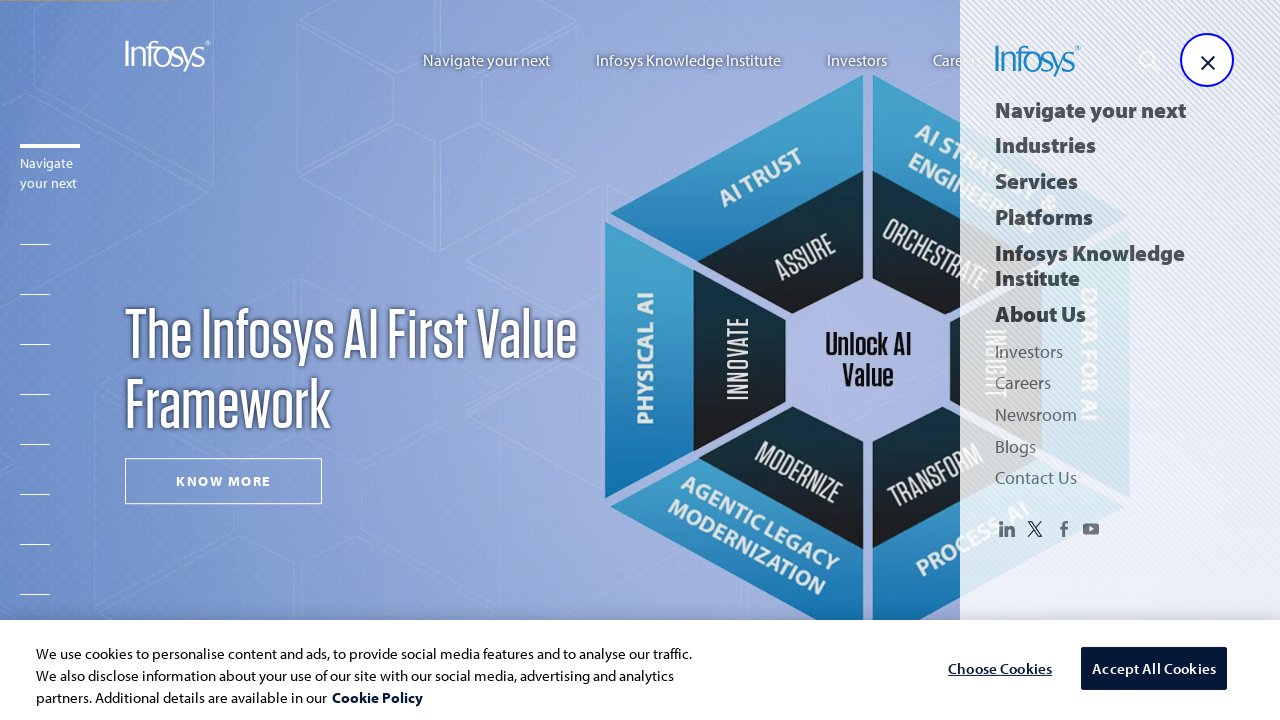

Waited for menu to become visible
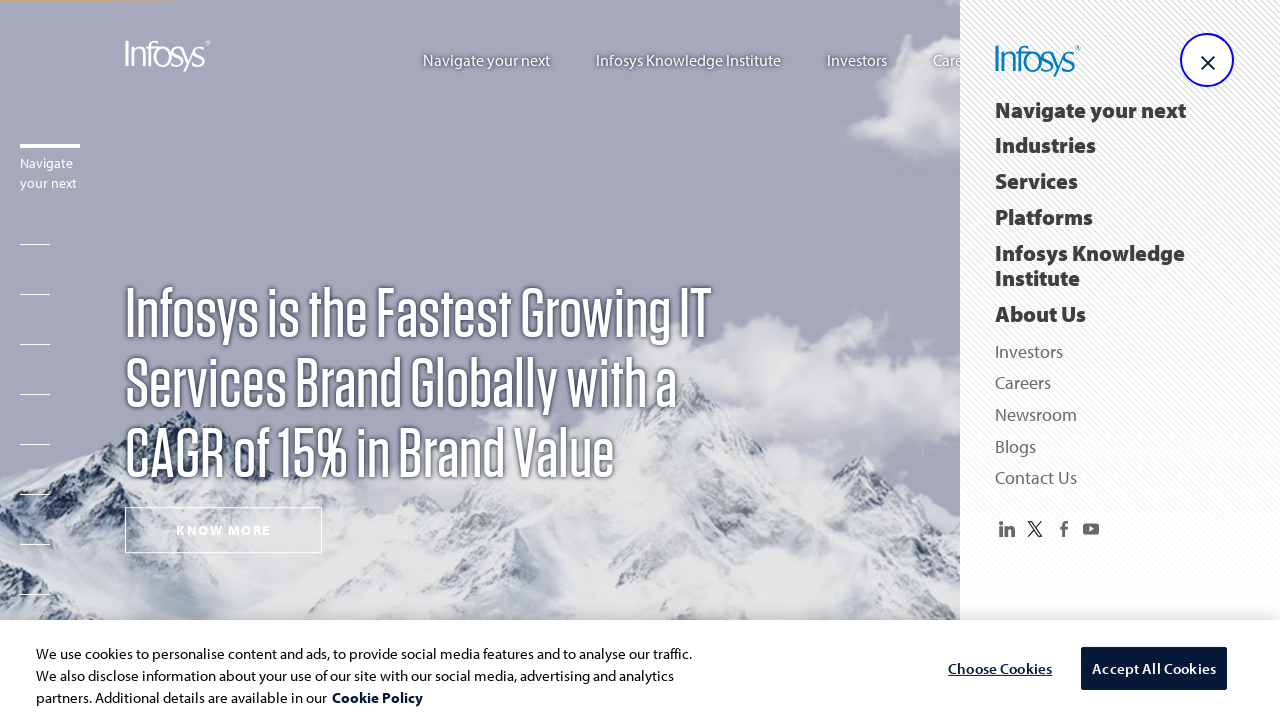

Hovered over Industries menu item at (1046, 145) on a.industries
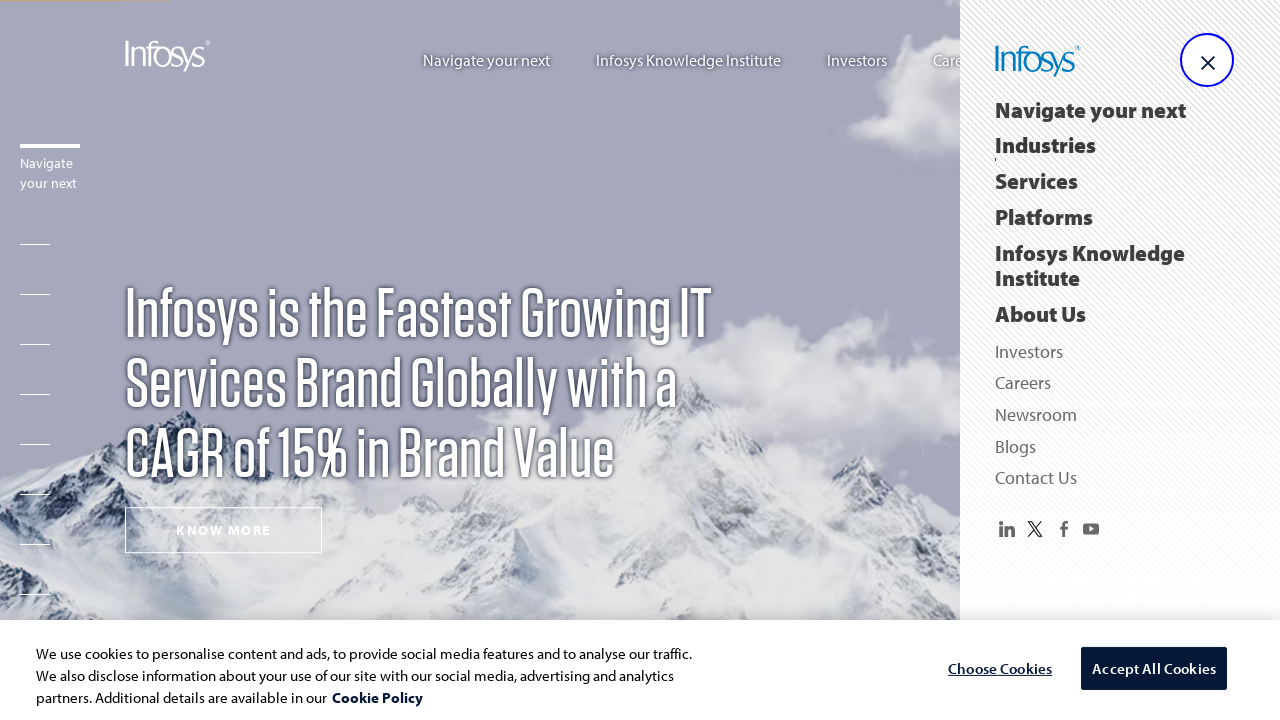

Oil and Gas submenu option is visible
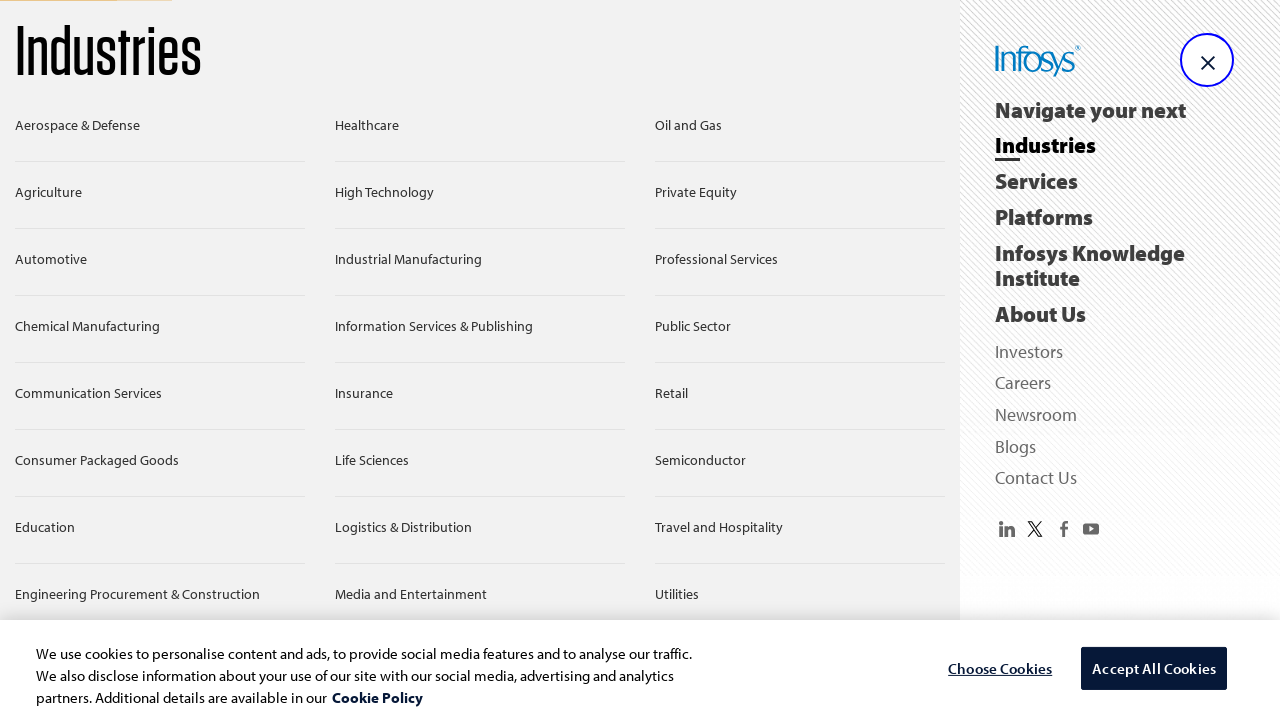

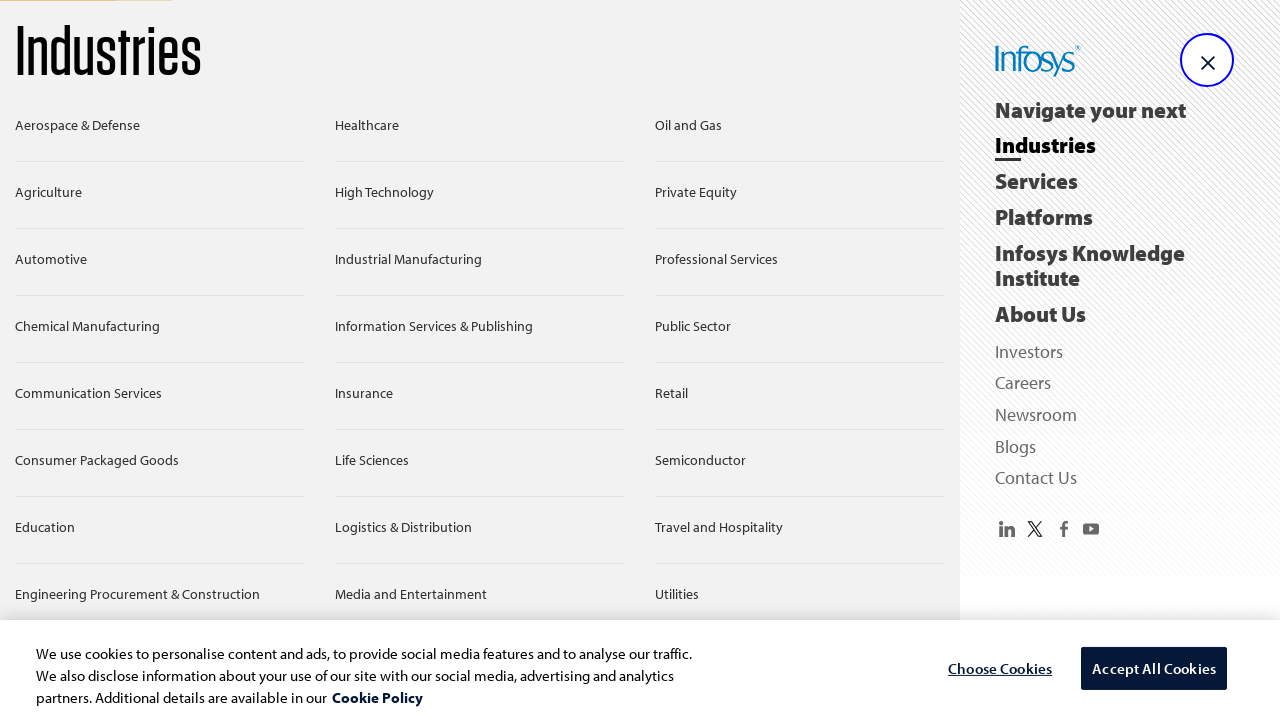